Scrolls to a specific element on the page using JavaScript scrollIntoView

Starting URL: https://testerhome.com/

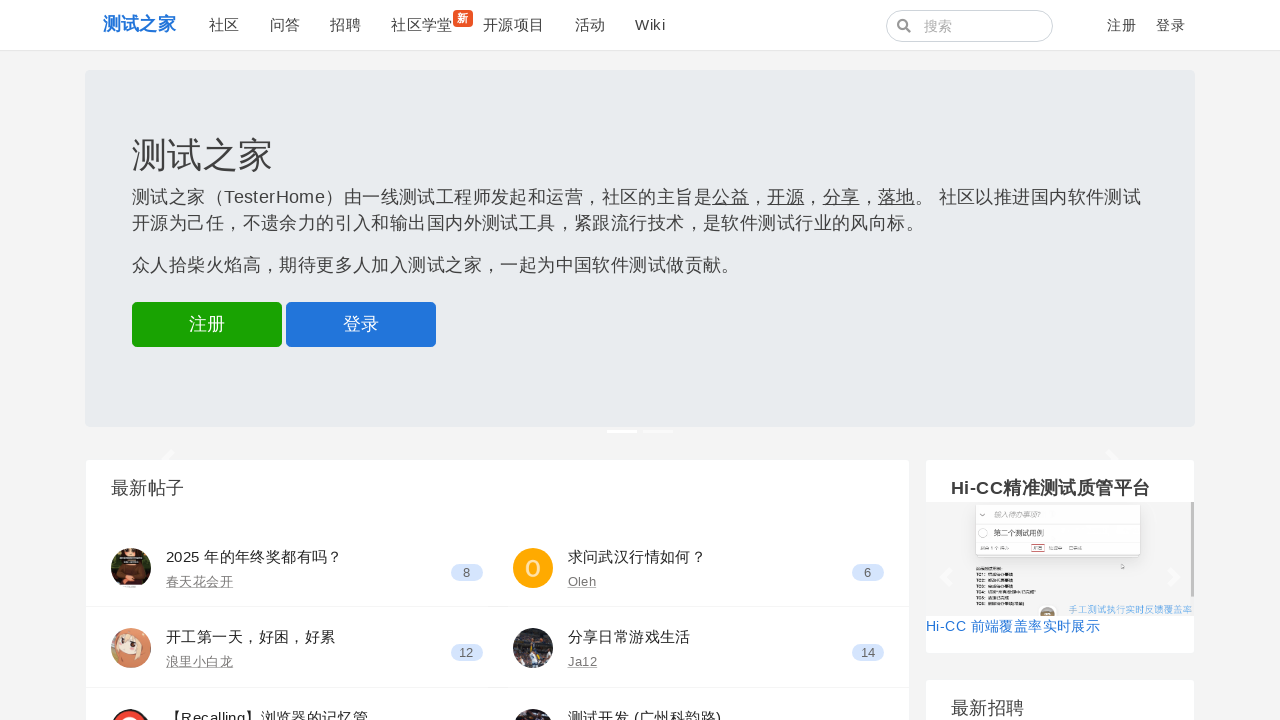

Located the home-icons element
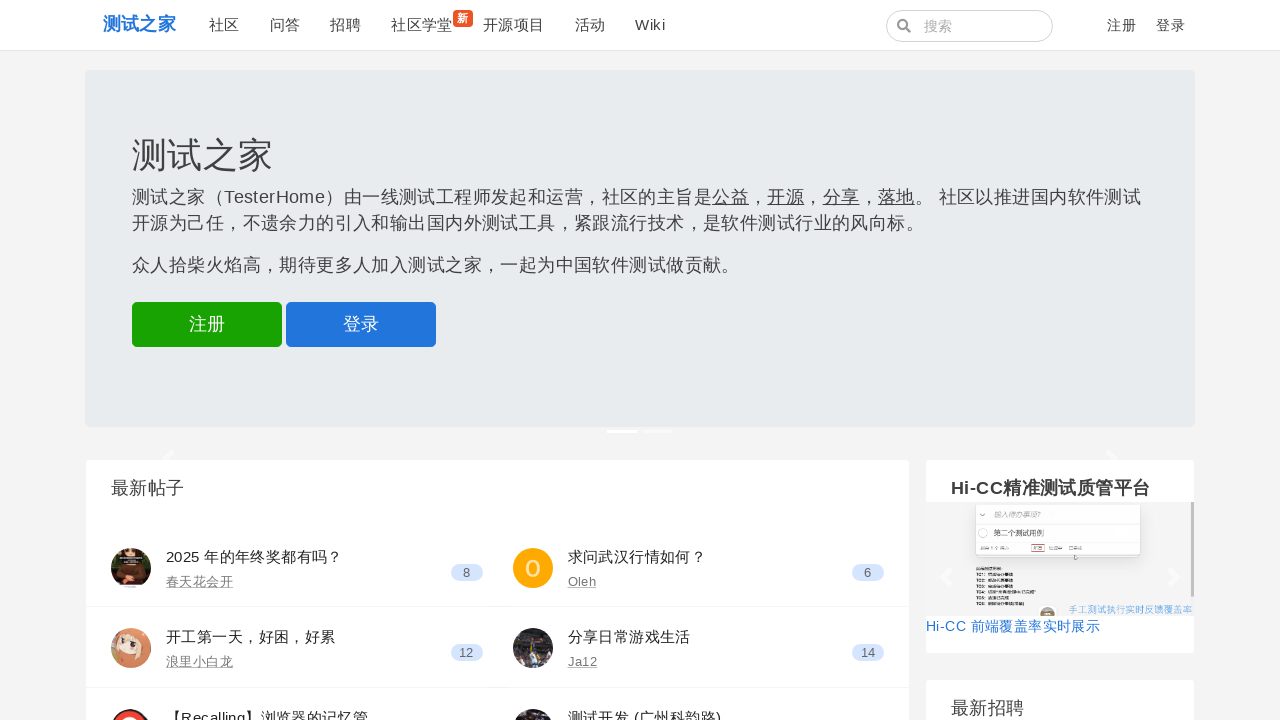

Scrolled to home-icons element using scrollIntoView
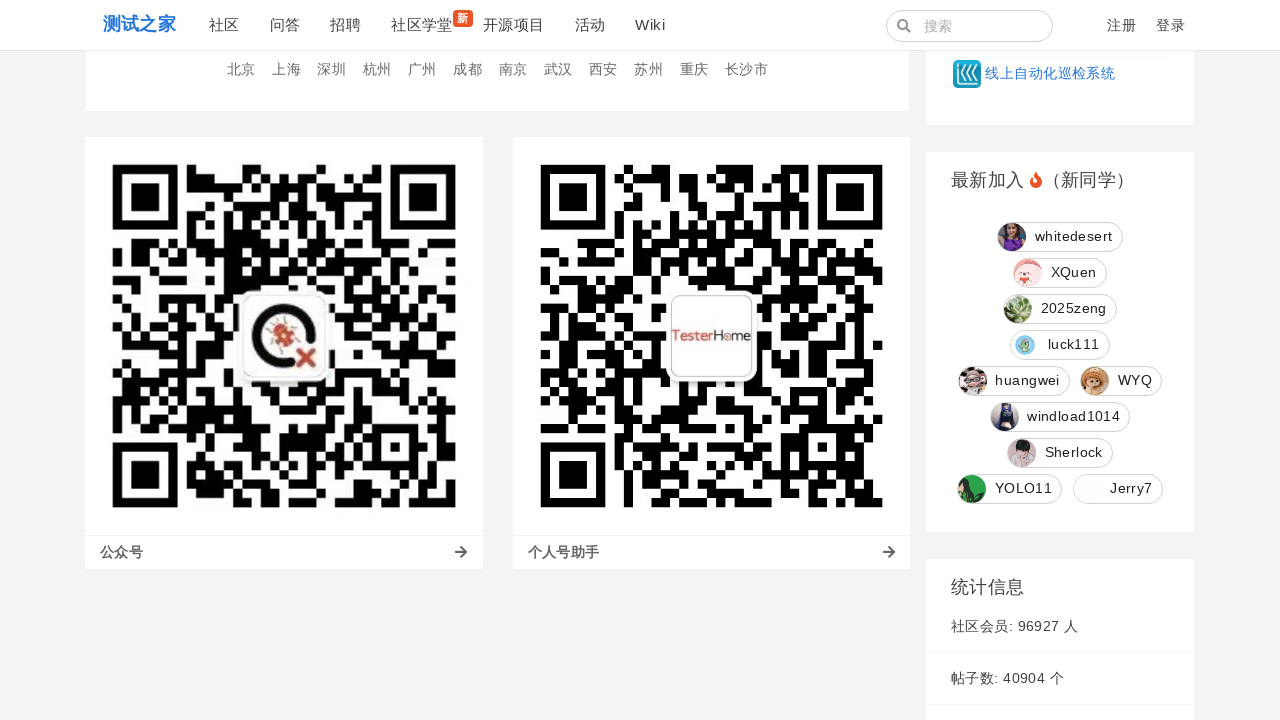

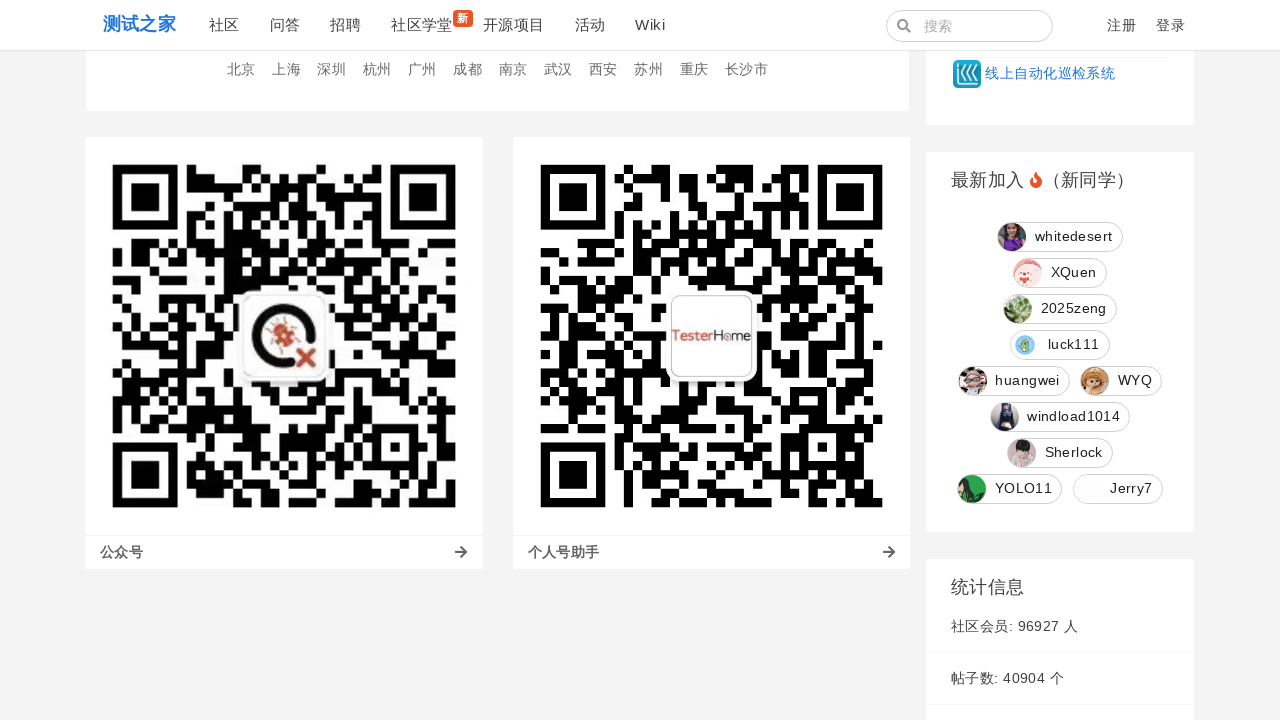